Tests a math calculation page by reading two numbers from the page, calculating their sum, selecting the sum value from a dropdown, and clicking a submit button

Starting URL: https://suninjuly.github.io/selects1.html

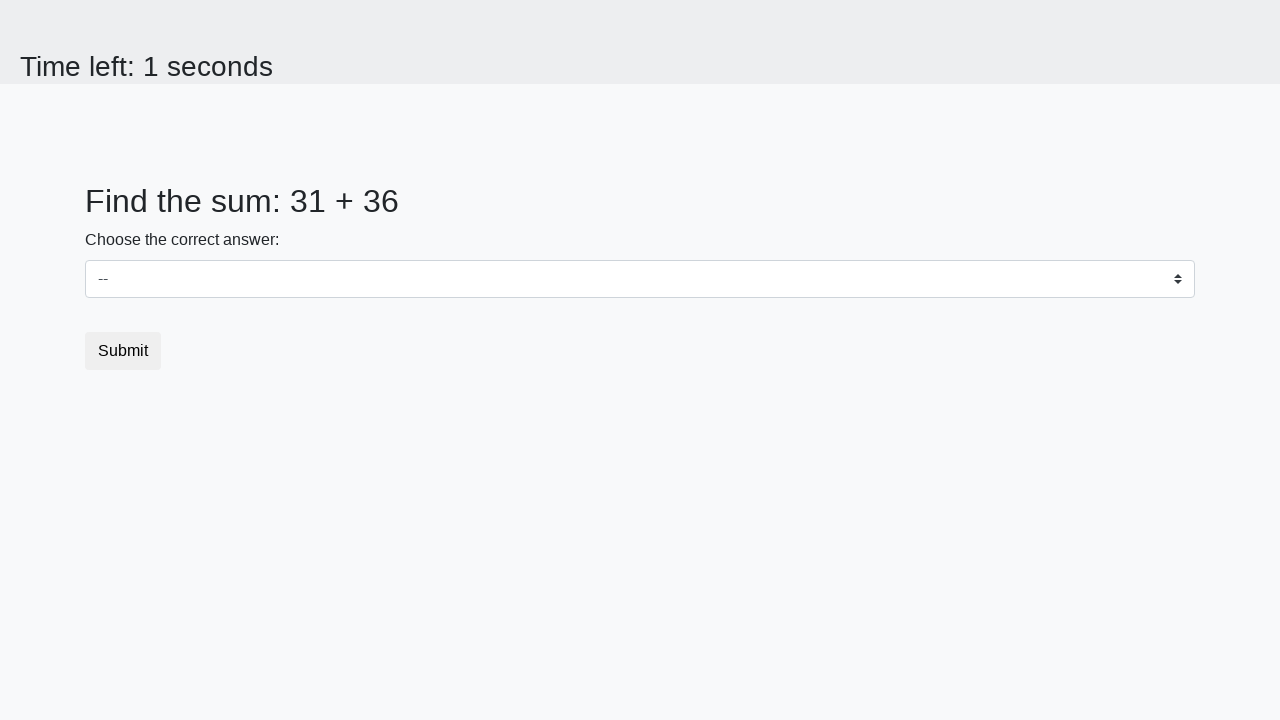

Navigated to math calculation page
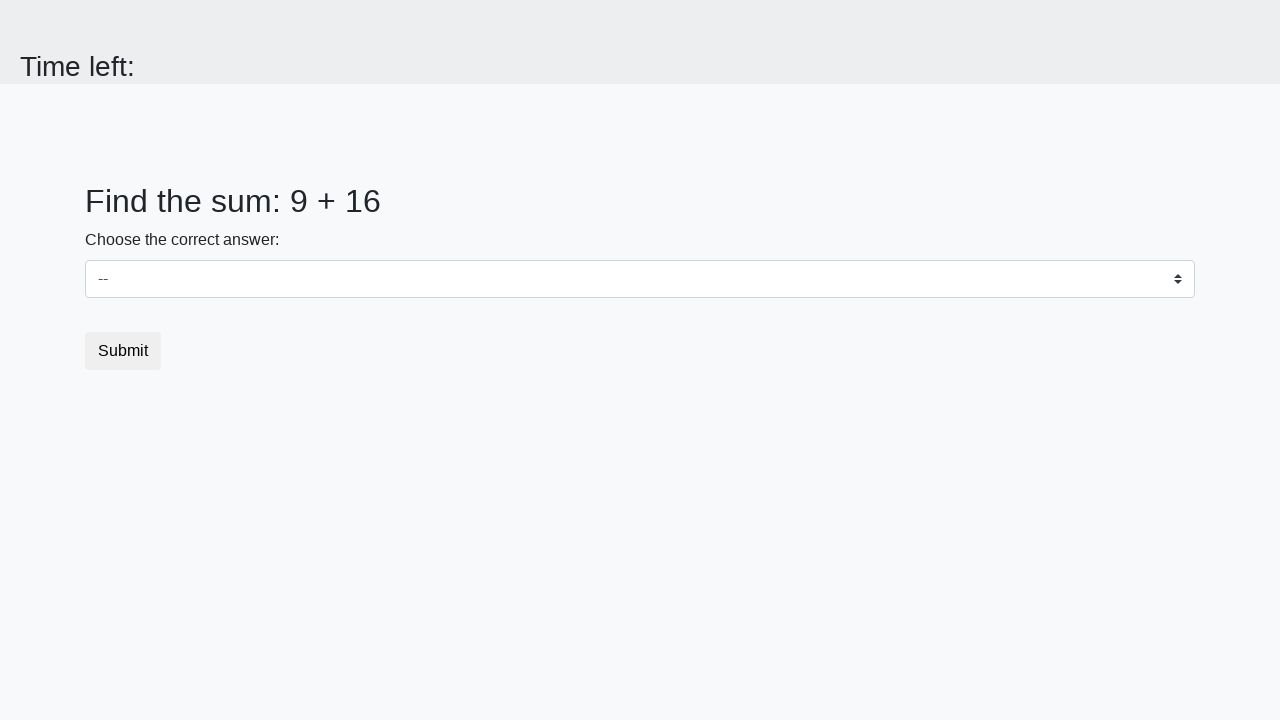

Retrieved first number from page
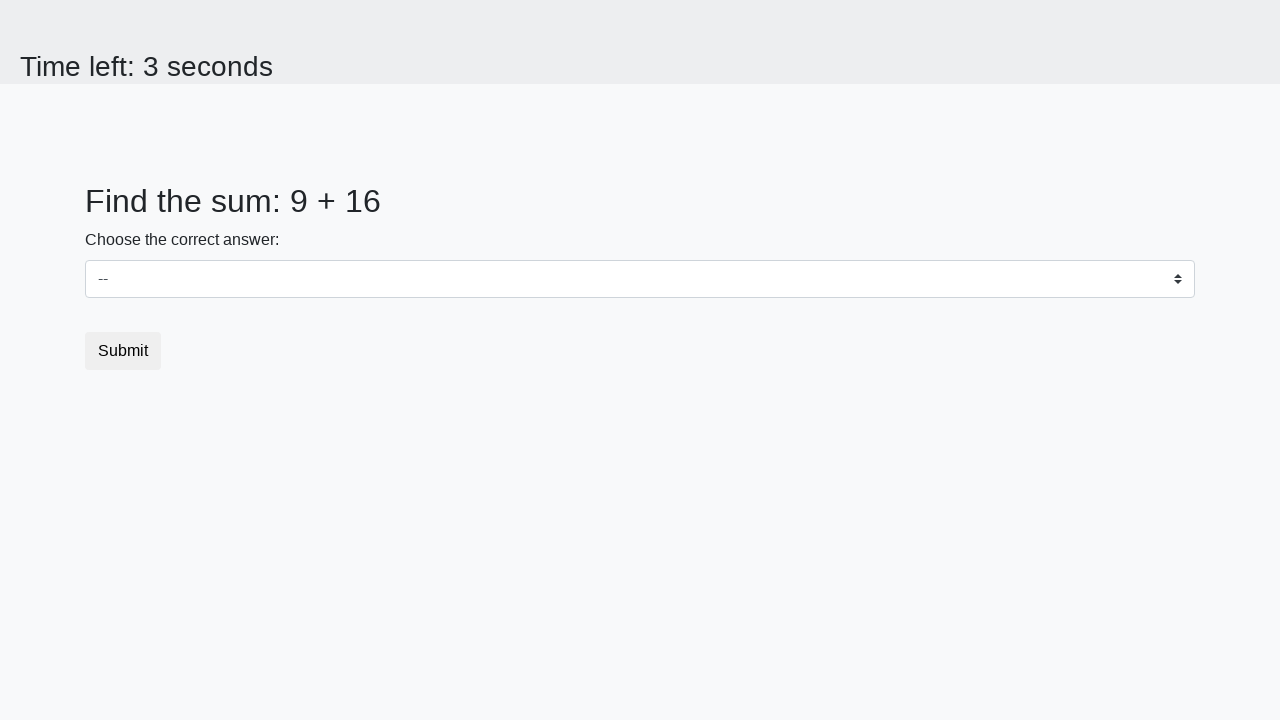

Retrieved second number from page
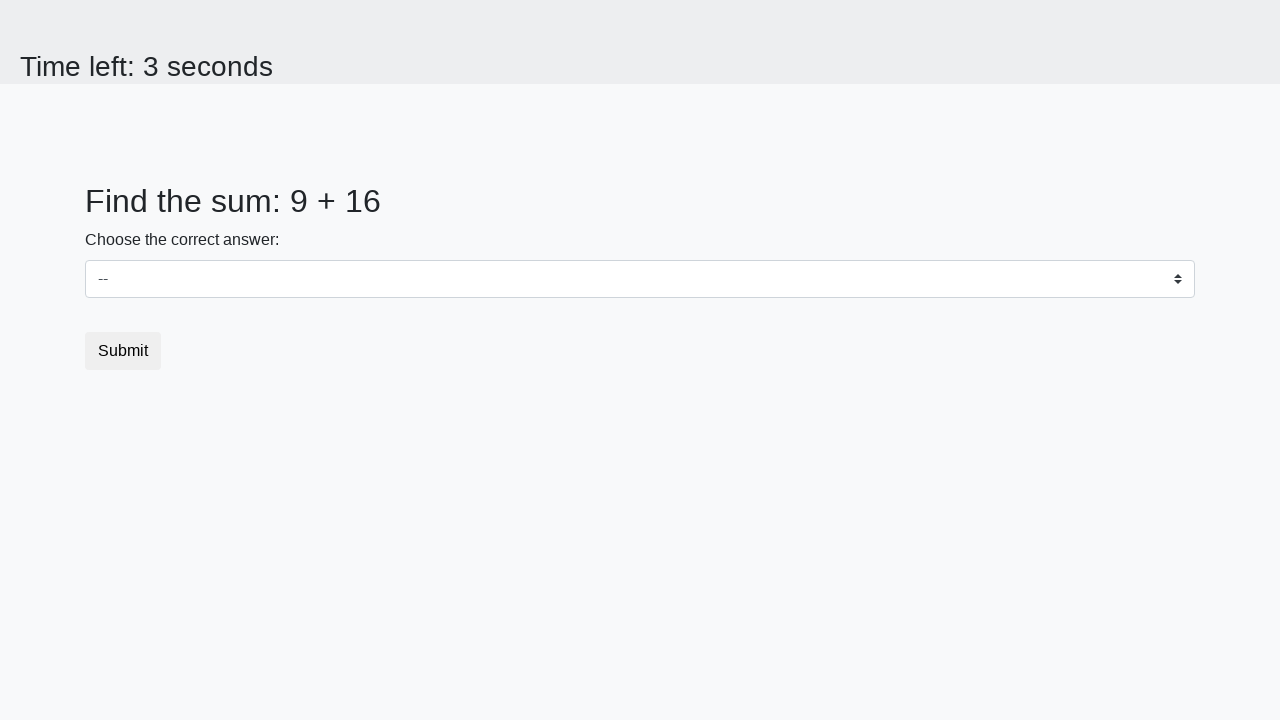

Calculated sum: 9 + 16 = 25
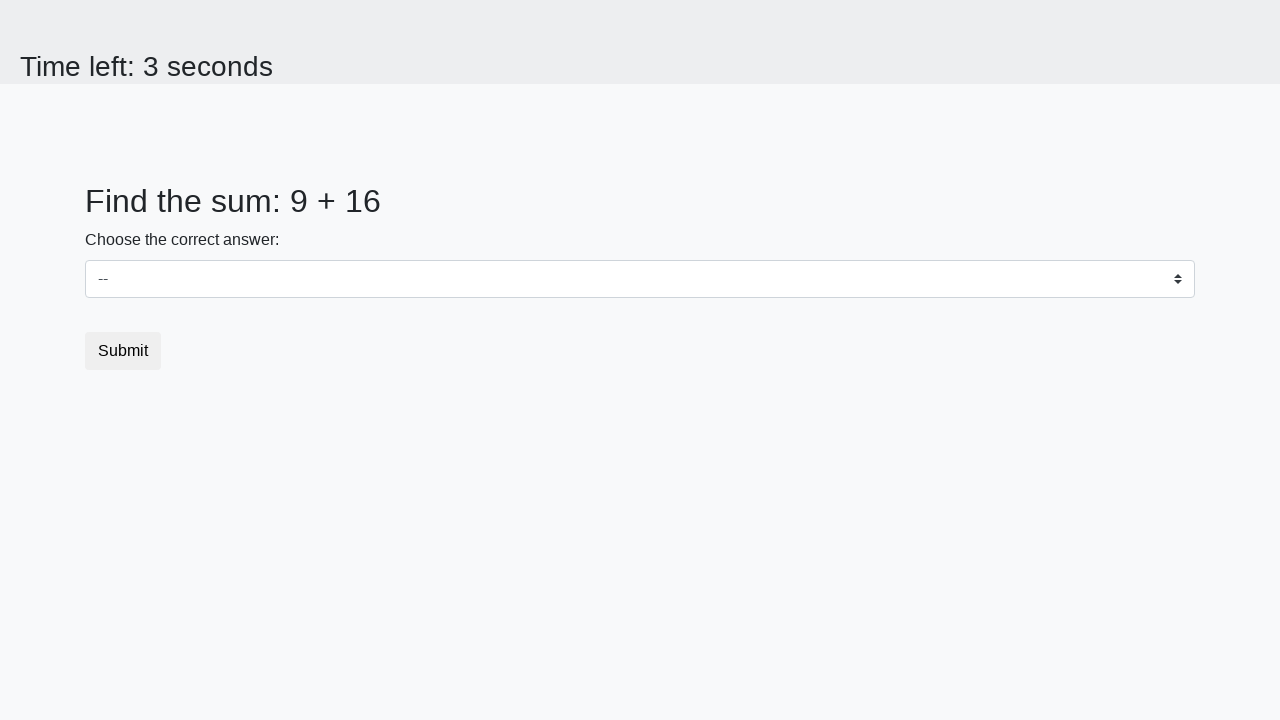

Selected calculated sum (25) from dropdown on .custom-select
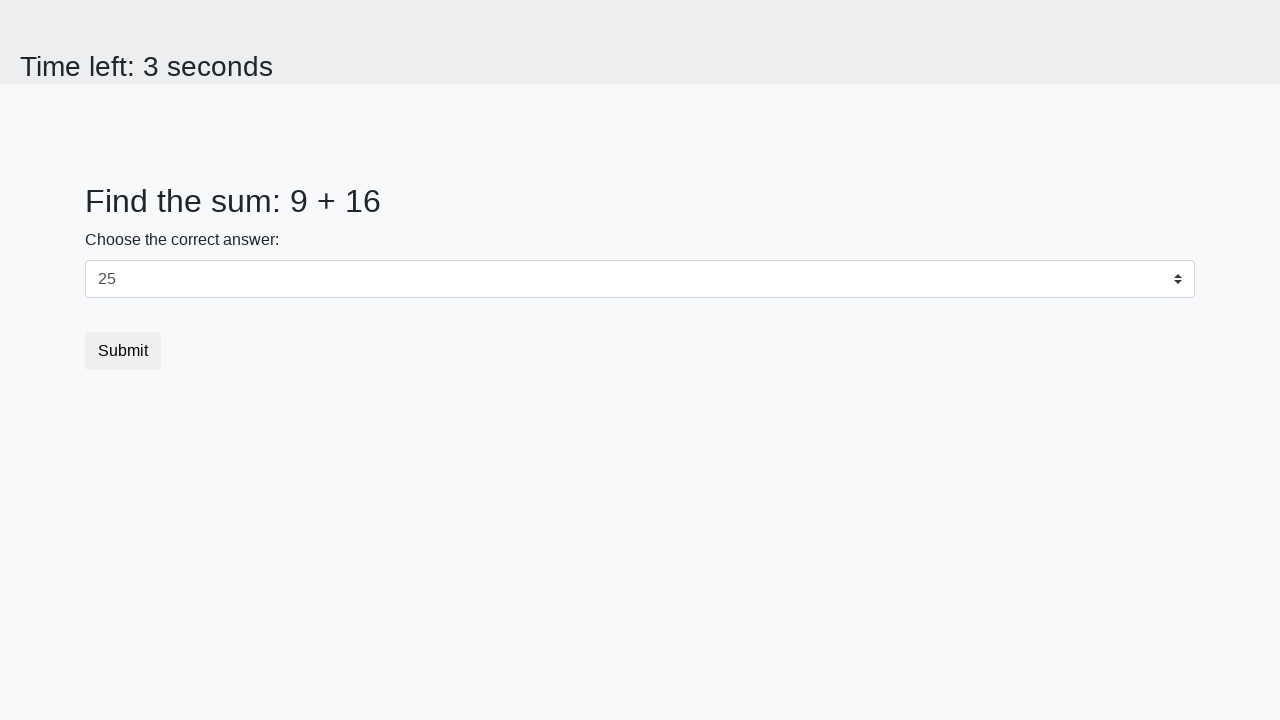

Clicked submit button at (123, 351) on .btn
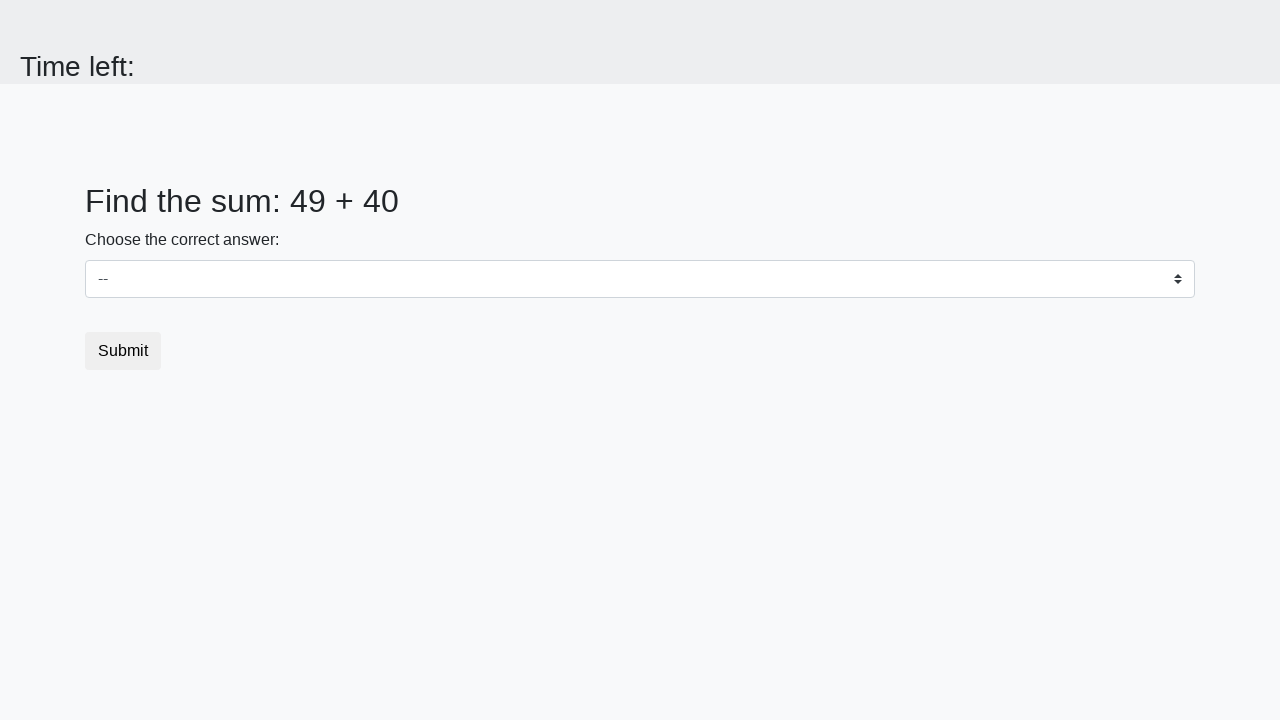

Alert handler registered and accepted
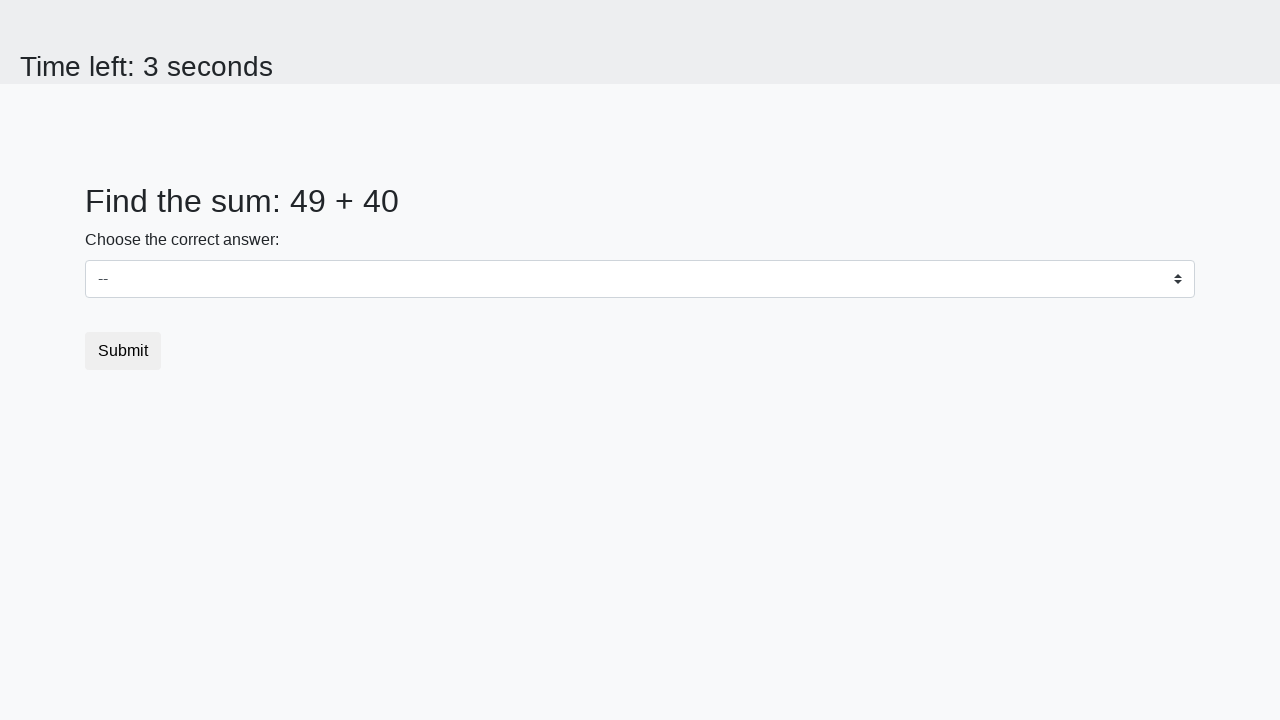

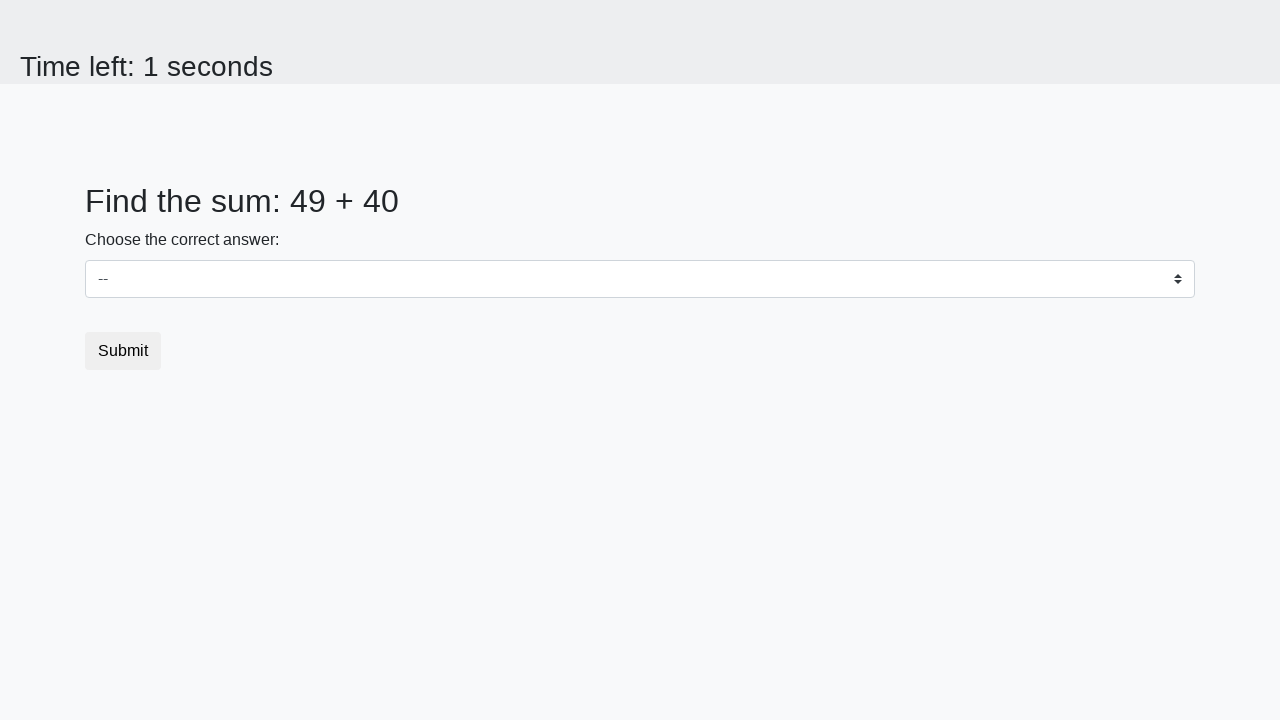